Tests registration form by filling email, first name, and last name fields

Starting URL: https://demo.automationtesting.in/Register.html

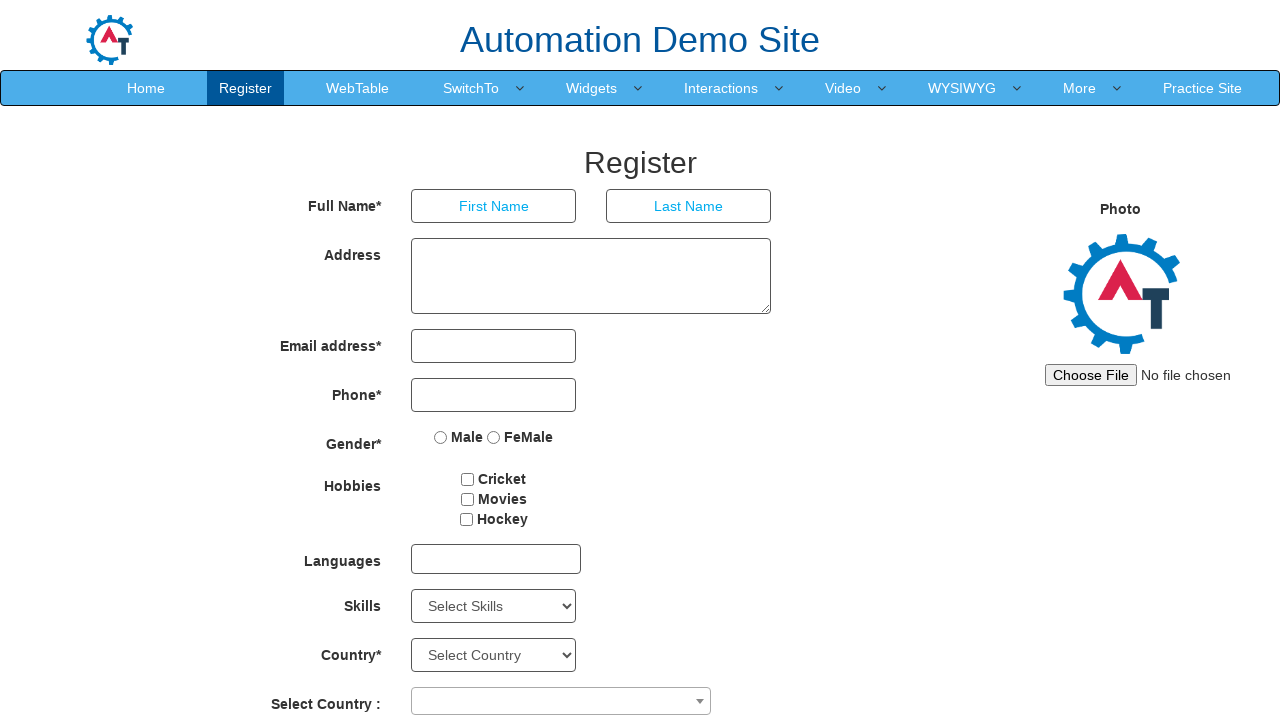

Filled email field with 'testuser2024@example.com' on input[type='email']
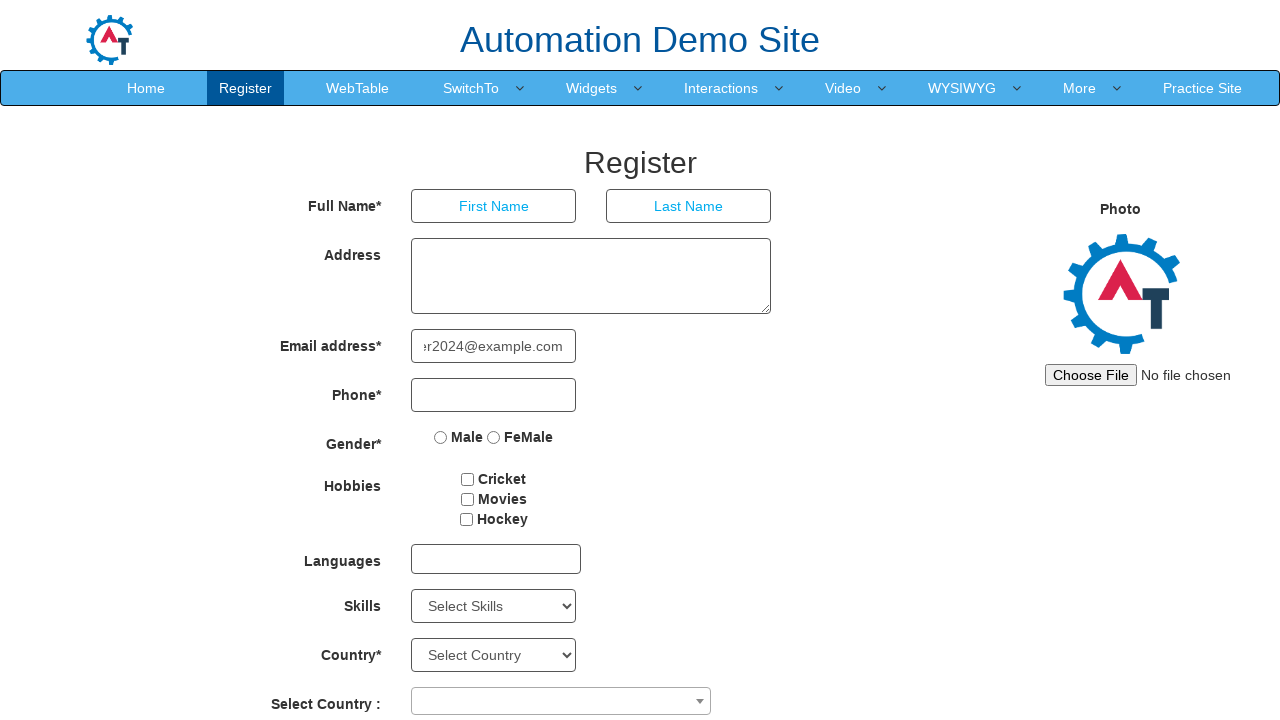

Filled first name field with 'Michael' on (//input[@type='text'])[1]
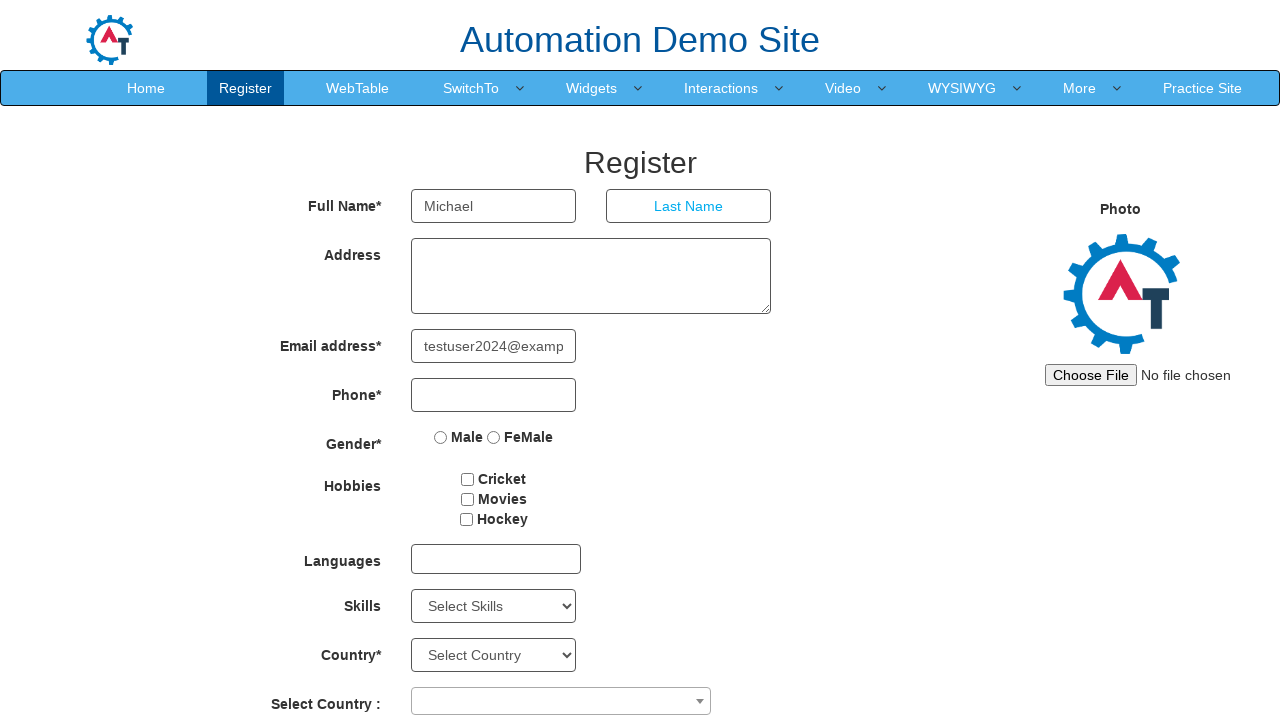

Filled last name field with 'Johnson' on (//input[@type='text'])[2]
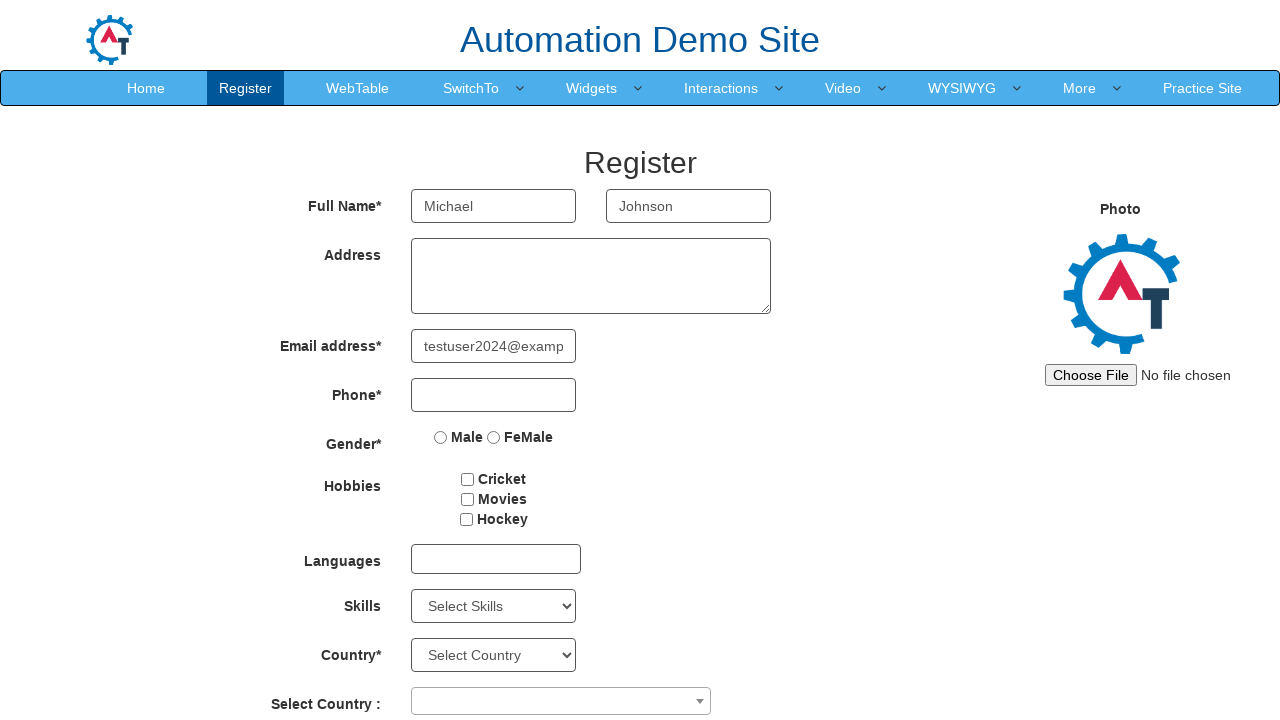

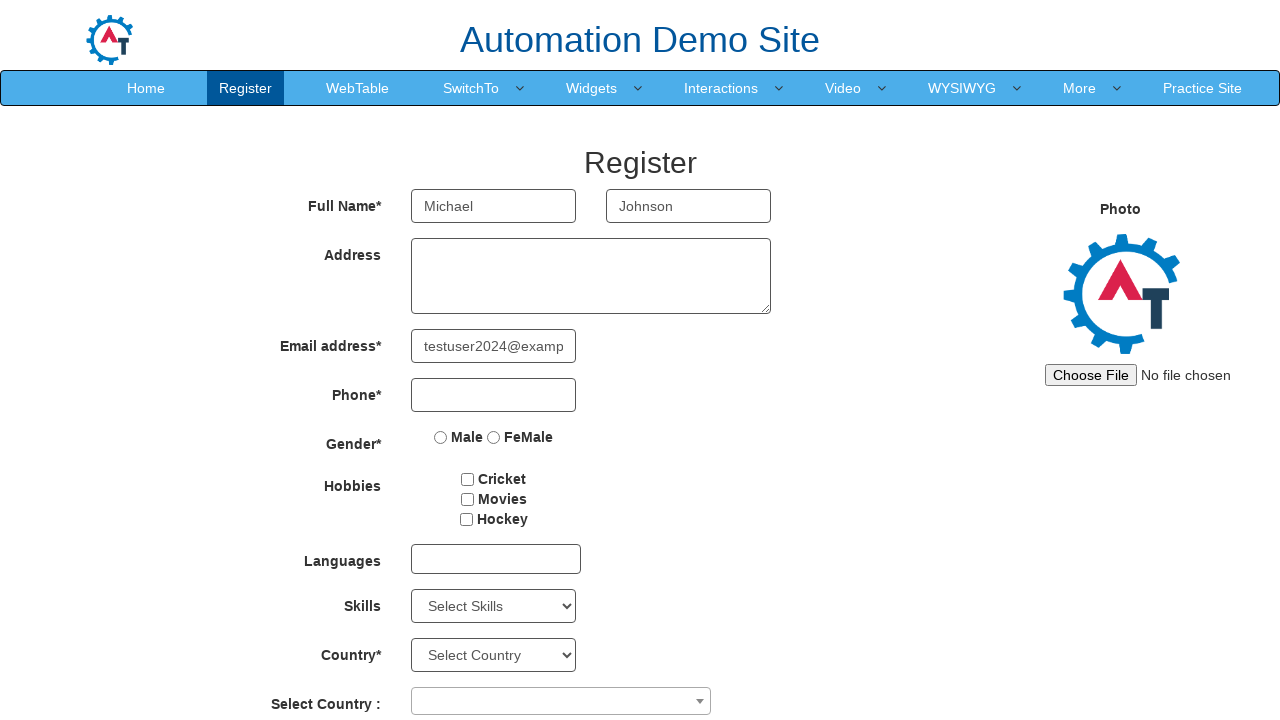